Tests radio button functionality by selecting different radio options

Starting URL: https://demoqa.com/

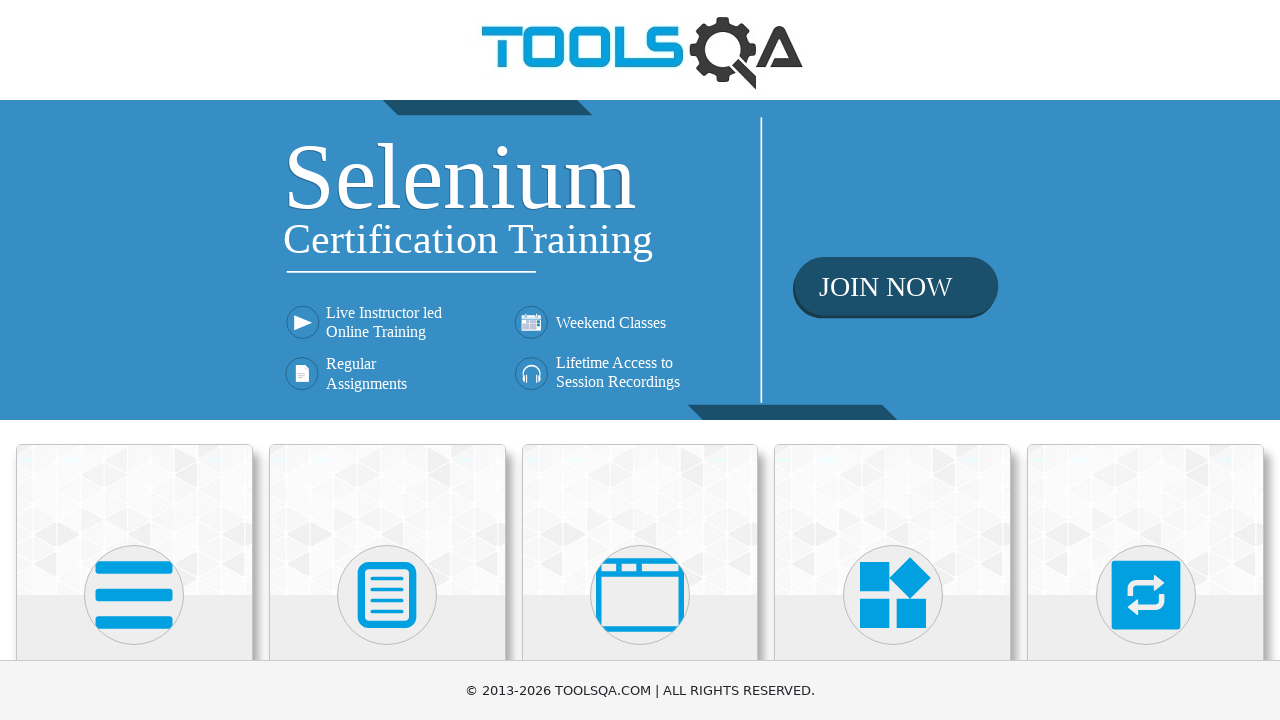

Clicked on Elements card at (134, 360) on (//h5)[1]
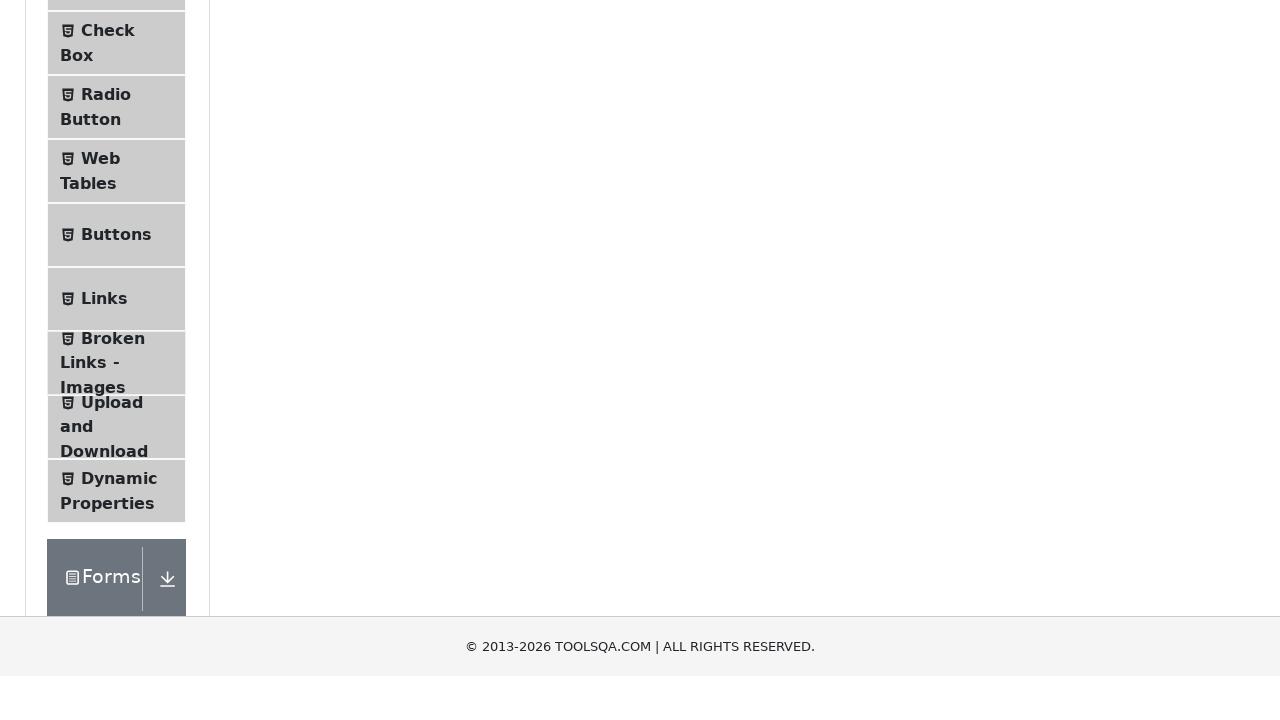

Clicked on Radio Button menu item at (116, 389) on (//li[@id='item-2'])[1]
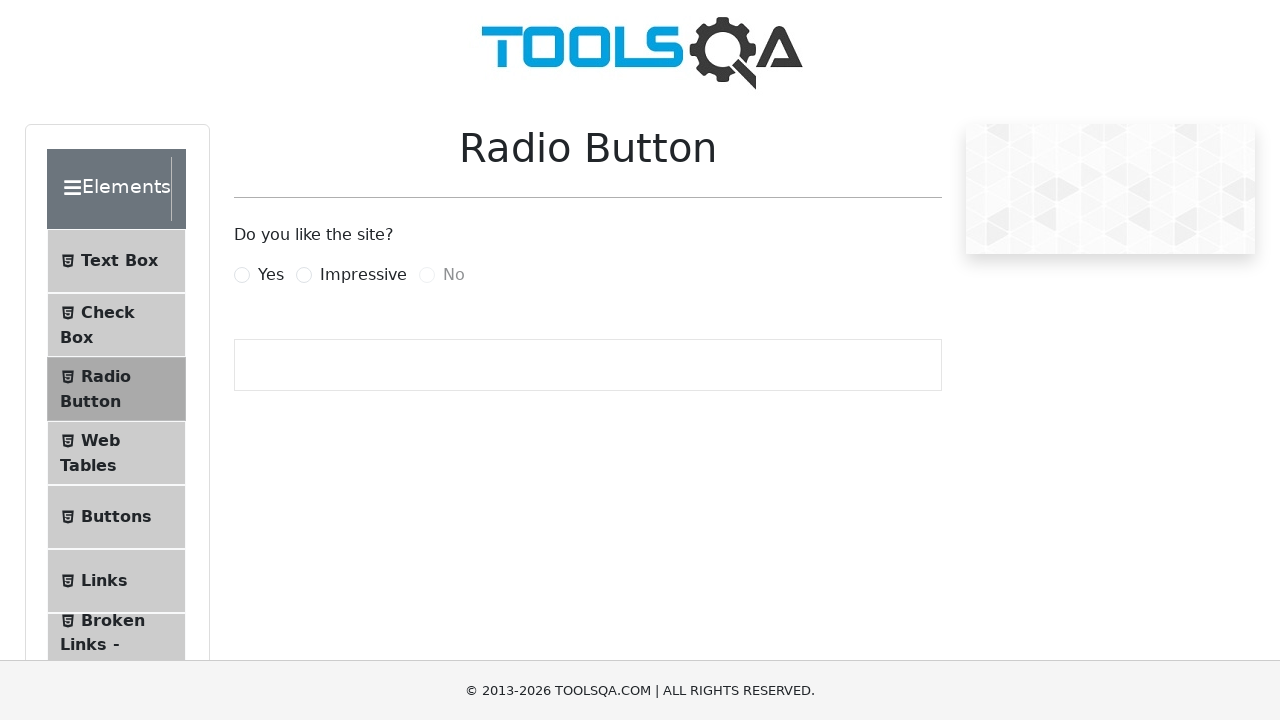

Selected first radio button option at (271, 275) on (//label)[1]
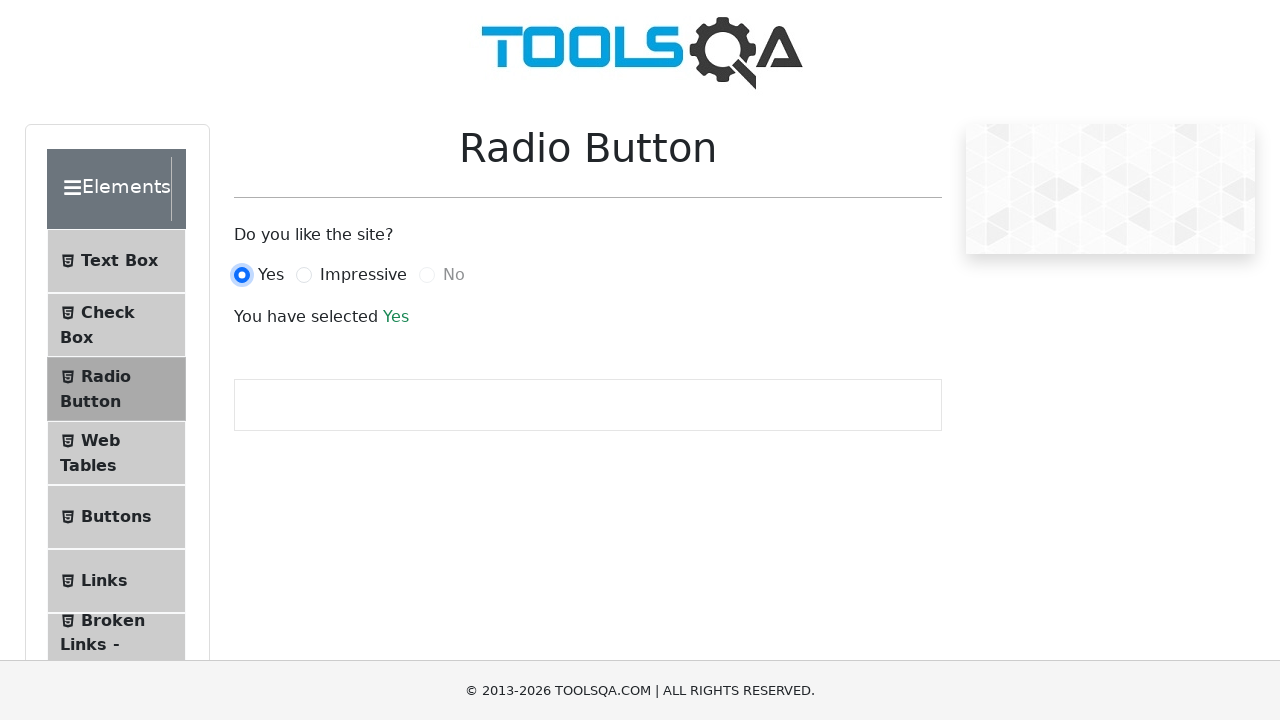

Selected second radio button option at (363, 275) on (//label)[2]
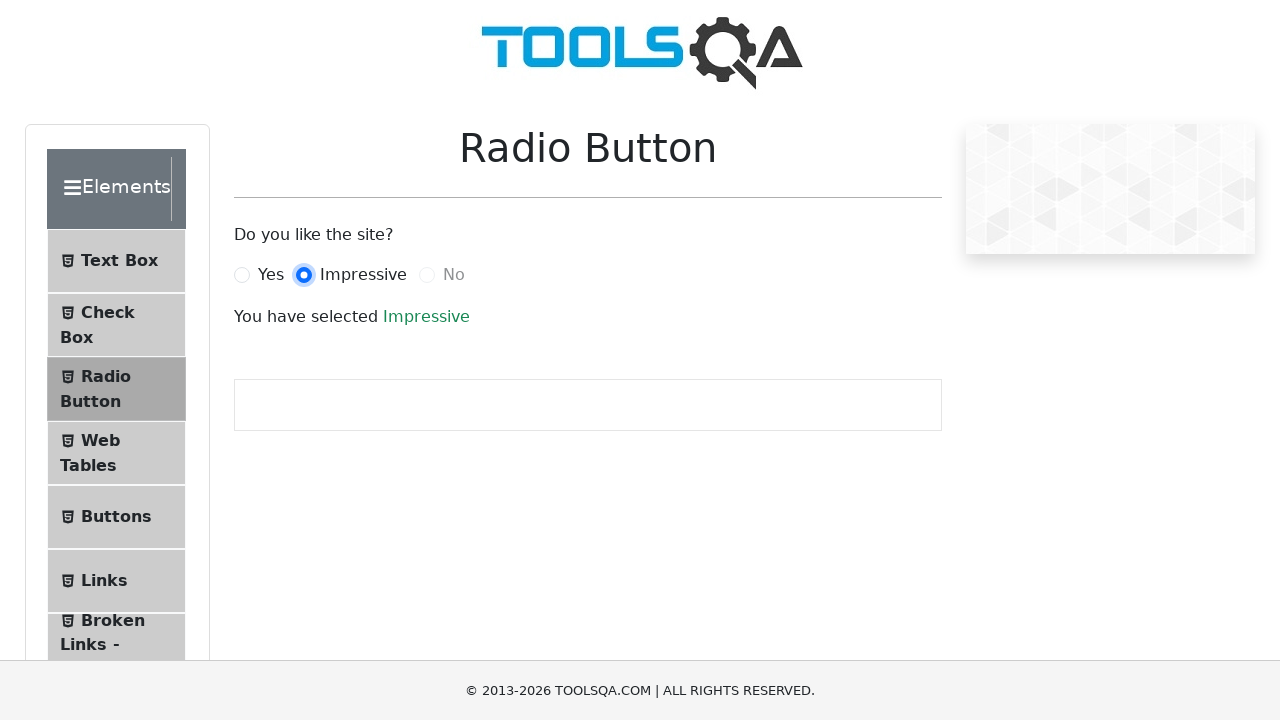

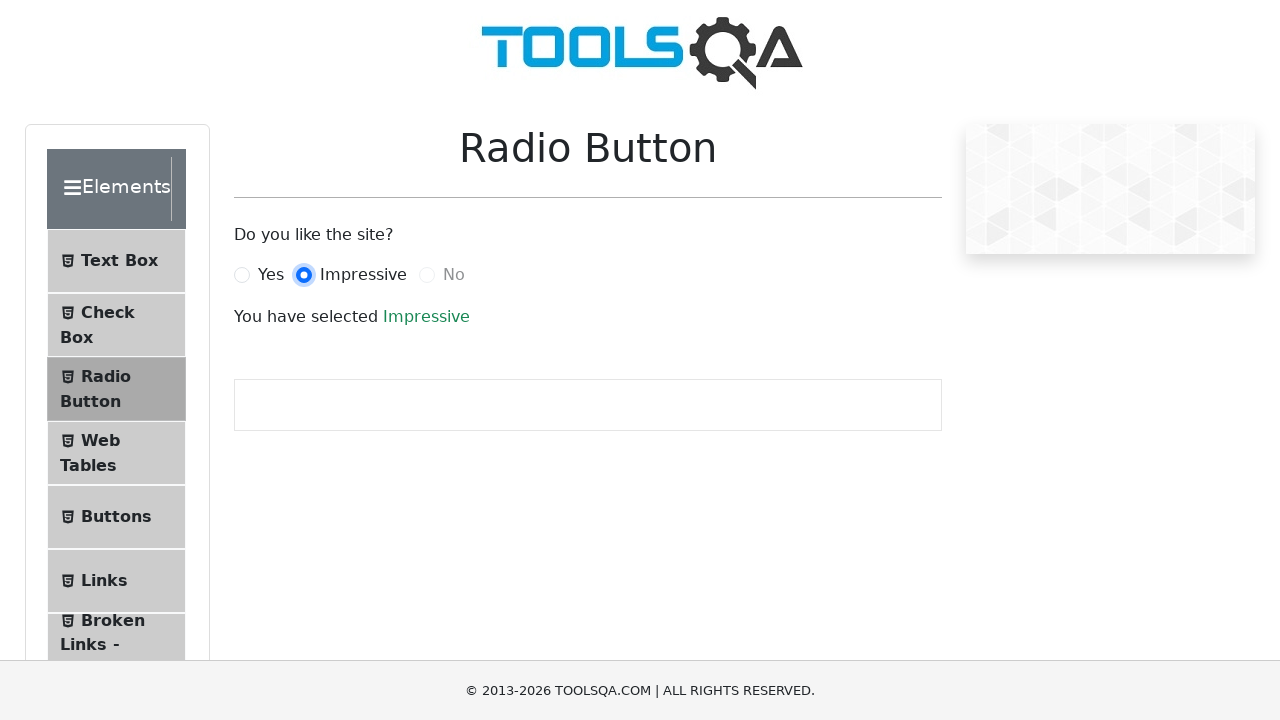